Tests the search functionality by clicking the search button, entering a search term, and verifying results appear

Starting URL: https://ethereum.org/

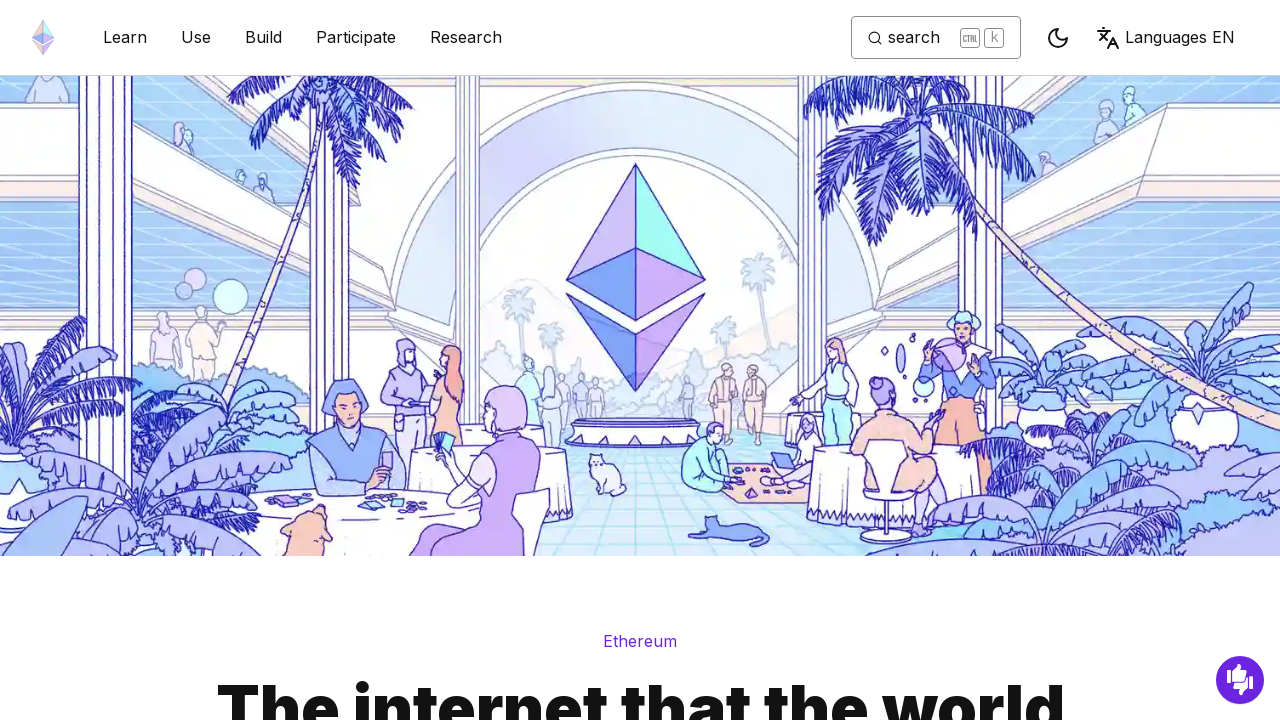

Clicked desktop search input button at (936, 38) on internal:testid=[data-testid="search-input-button"s] >> nth=0
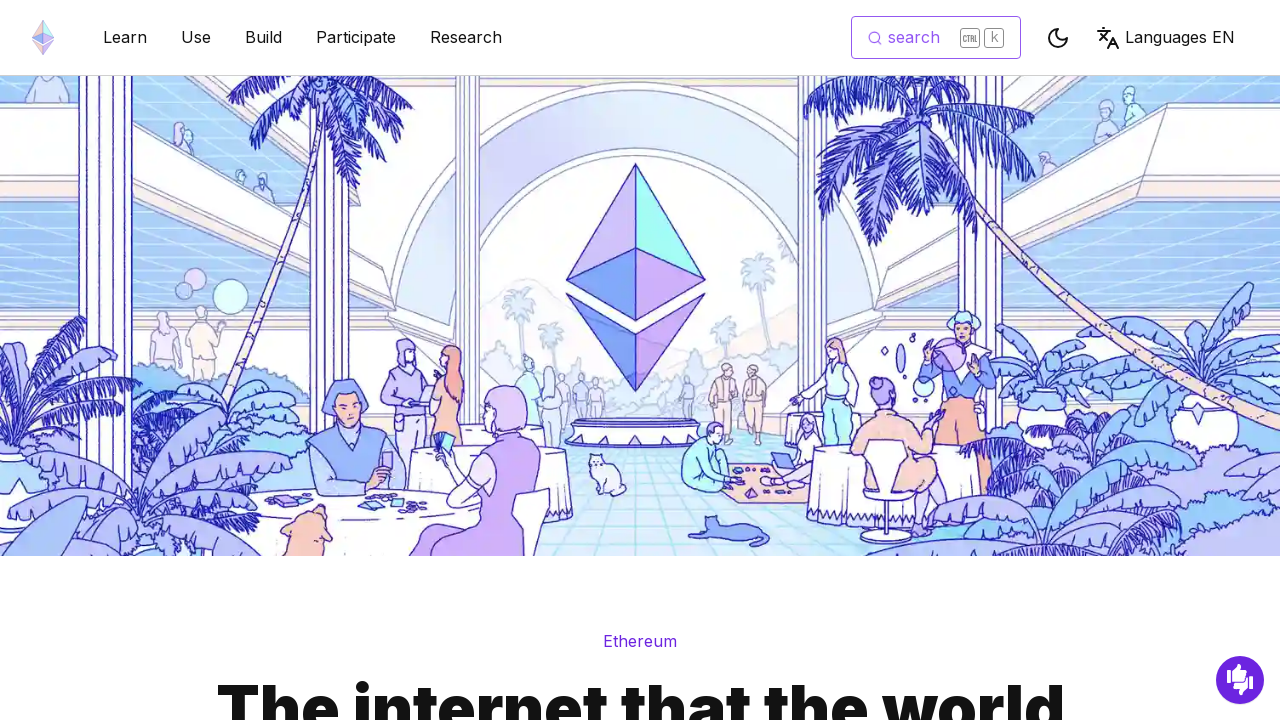

Entered 'smart contract' in search field on internal:attr=[placeholder="Search"i]
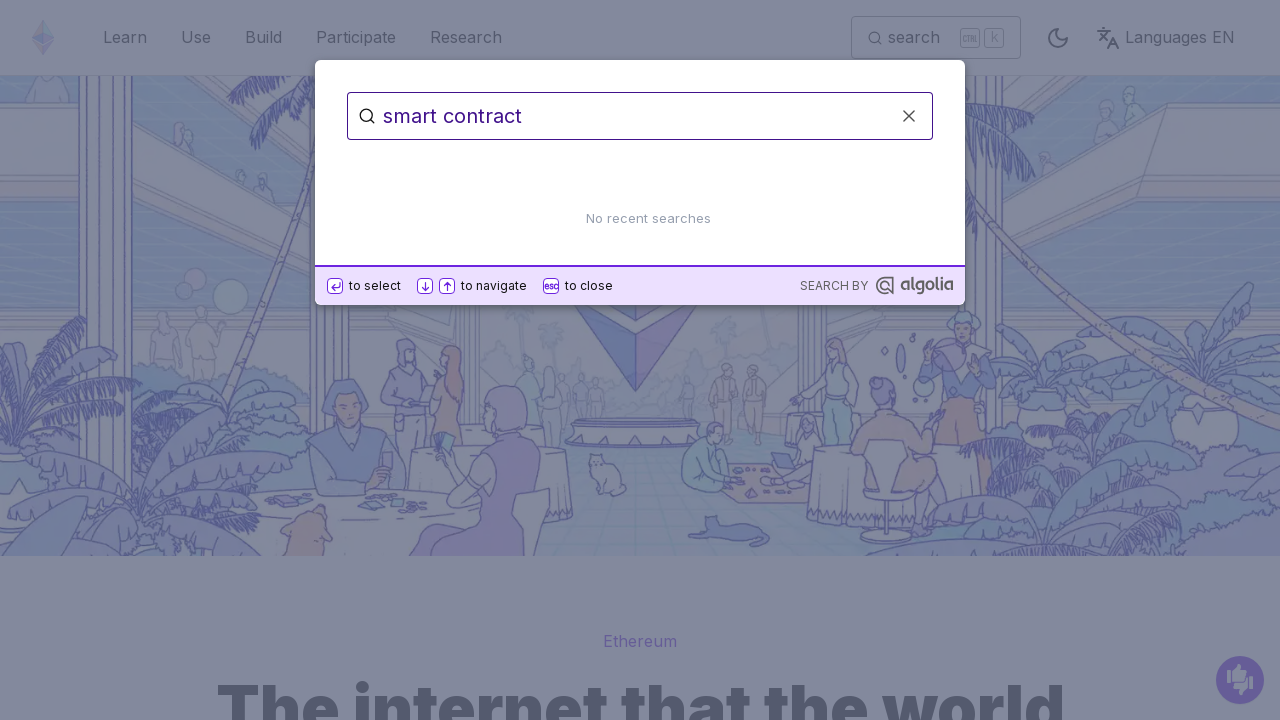

Verified search results listbox is visible
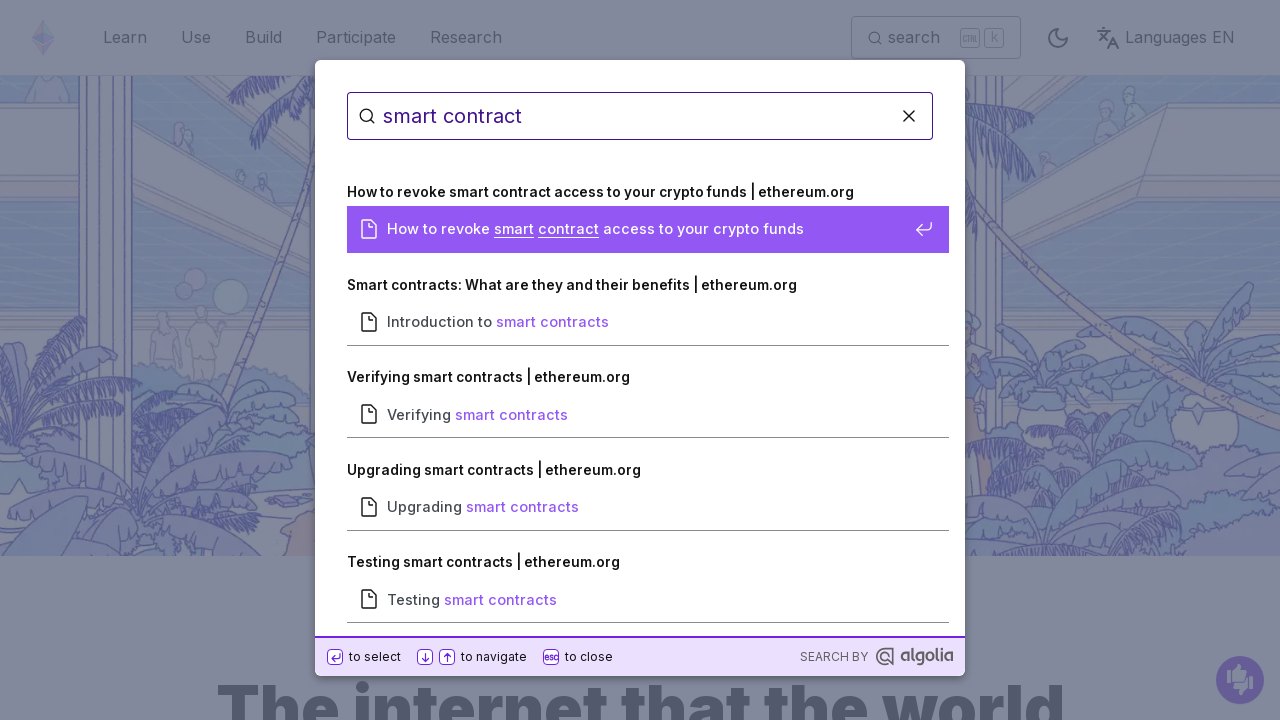

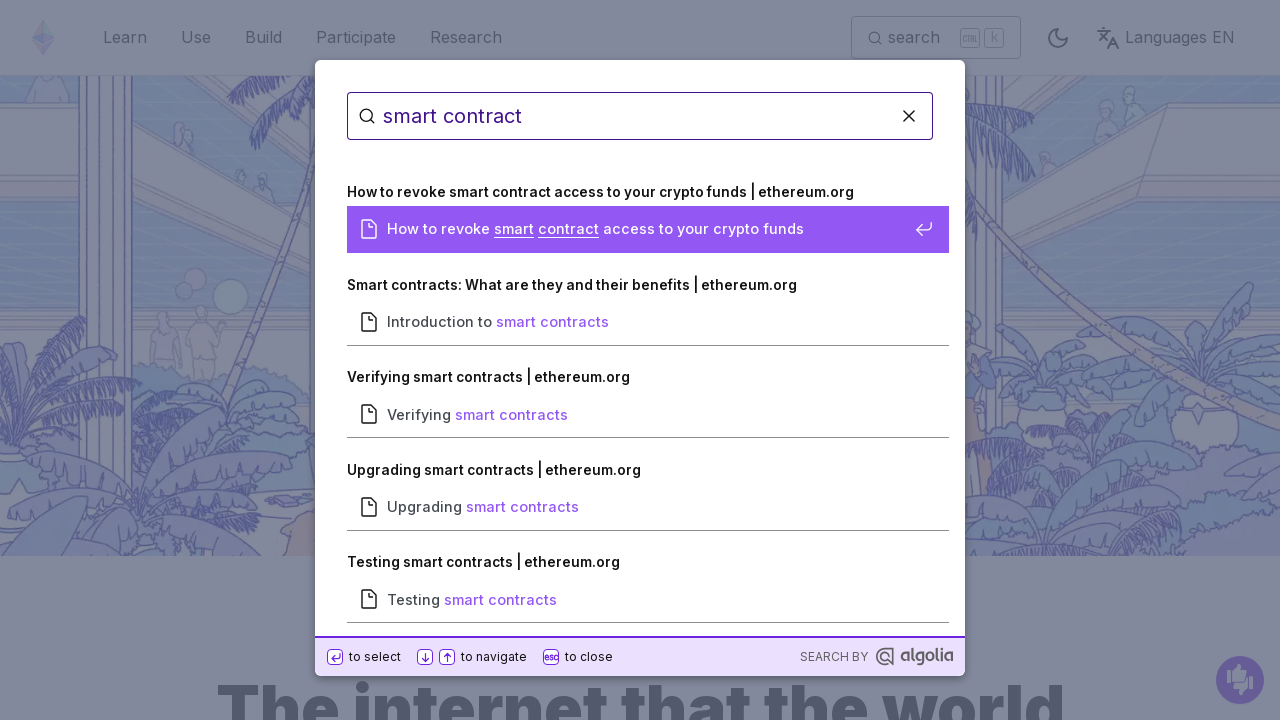